Tests radio button functionality by selecting different options and verifying the result

Starting URL: https://kristinek.github.io/site/examples/actions

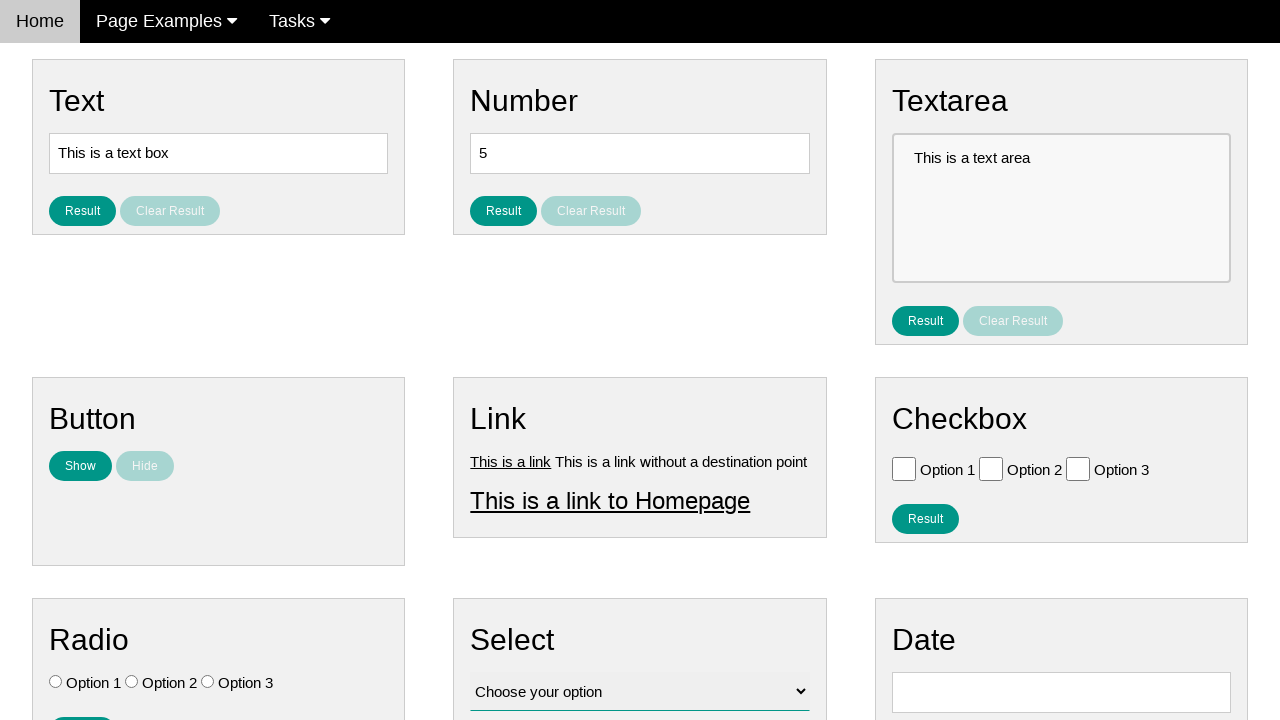

Clicked Option 3 radio button at (208, 682) on .w3-check[value='Option 3'][type='radio']
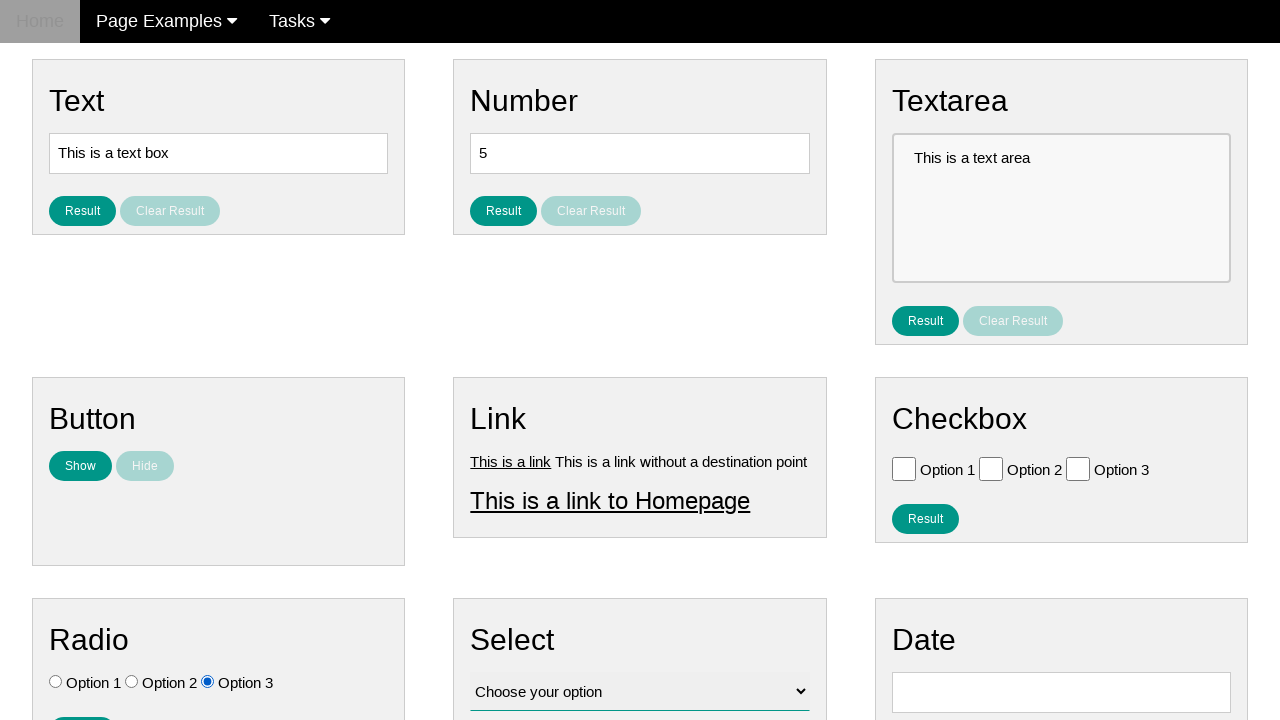

Clicked Option 1 radio button at (56, 682) on .w3-check[value='Option 1'][type='radio']
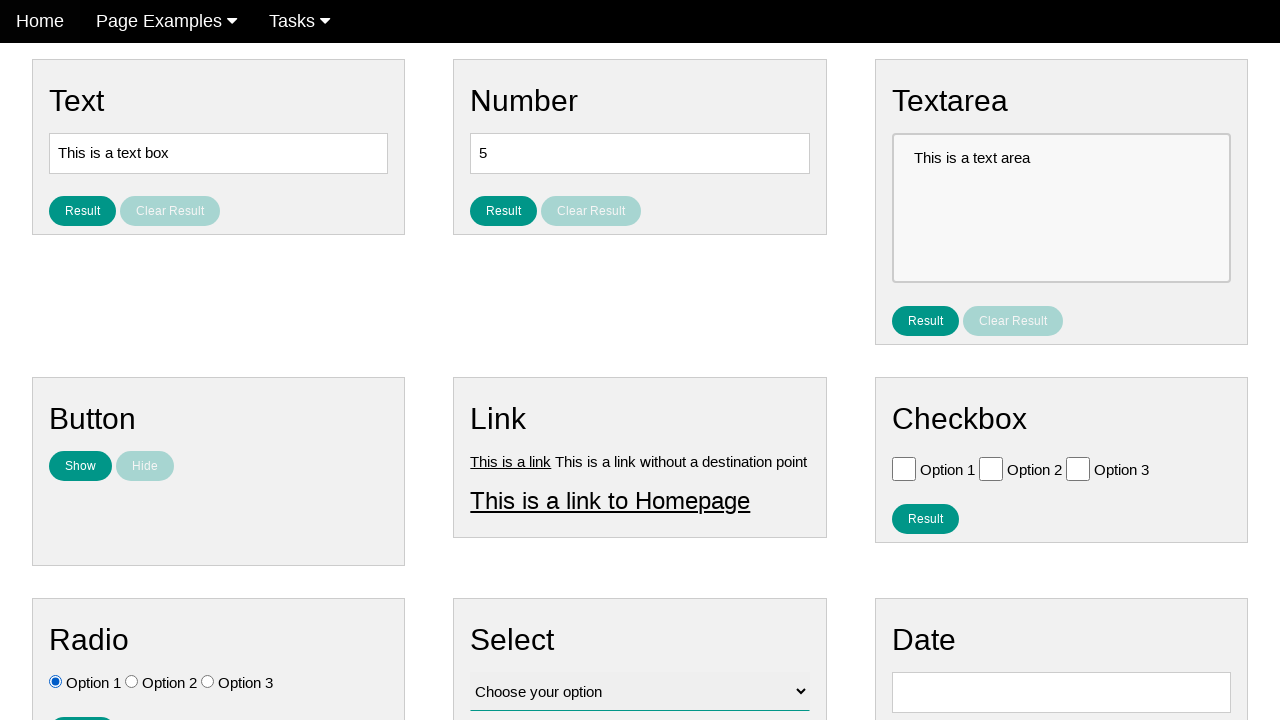

Clicked result button to display selected option at (82, 705) on #result_button_ratio
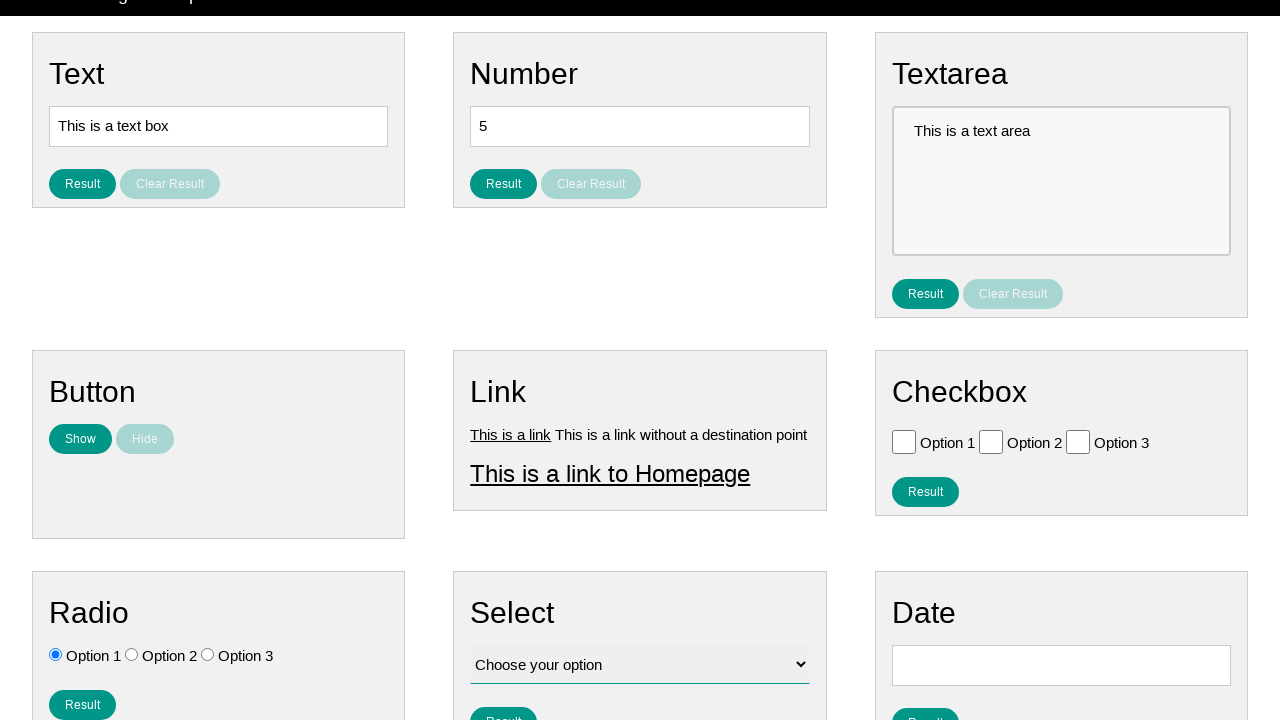

Result text appeared on page
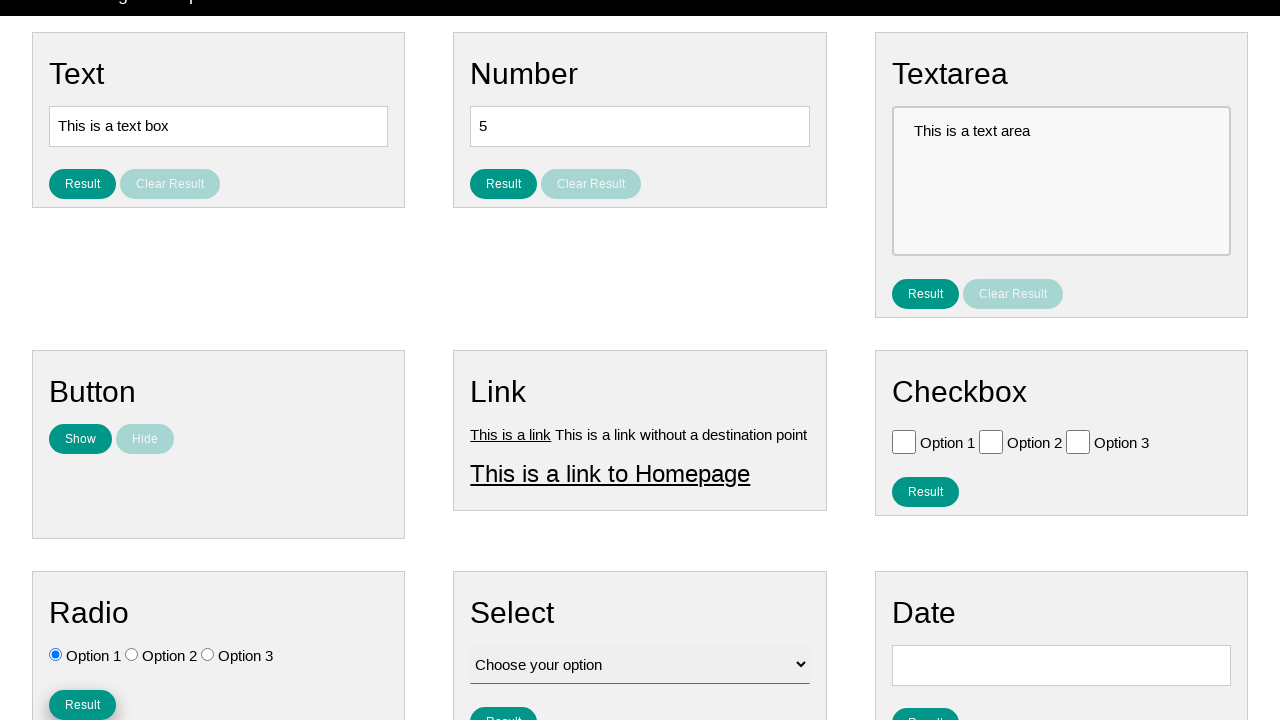

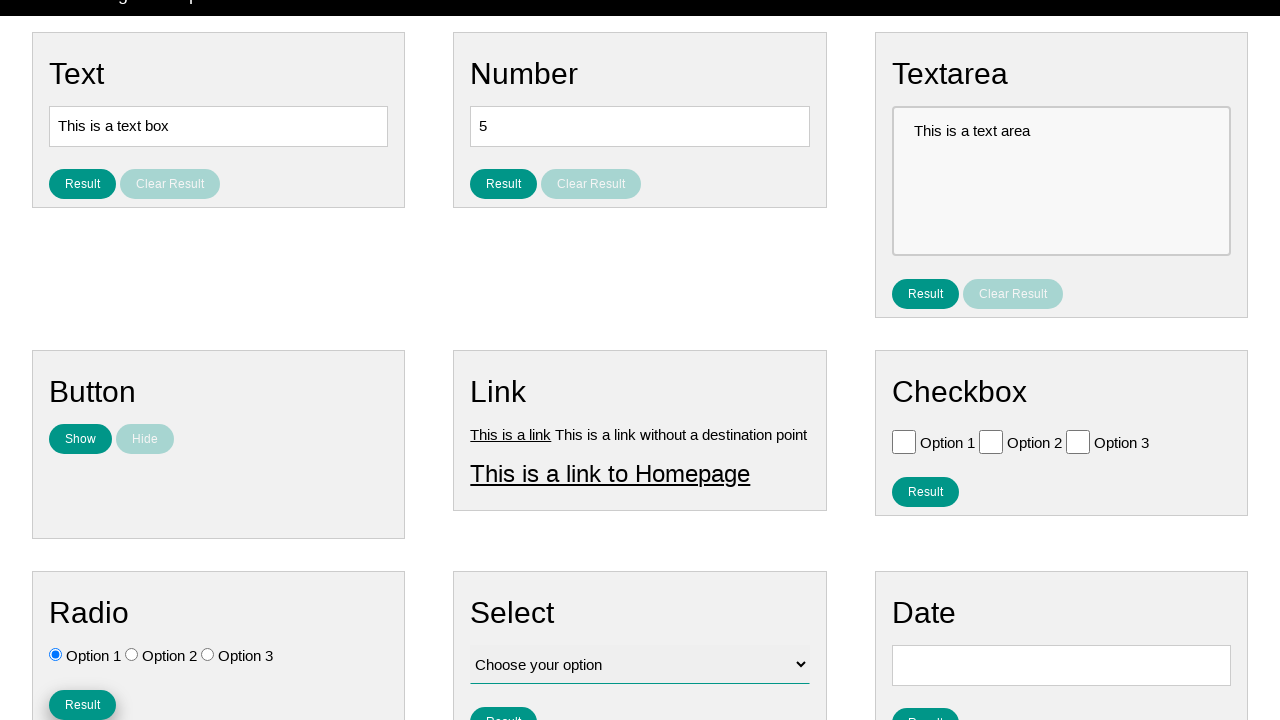